Tests nested iframe handling by filling a text input in a parent frame and checking a checkbox in a nested child frame

Starting URL: https://ui.vision/demo/webtest/frames/

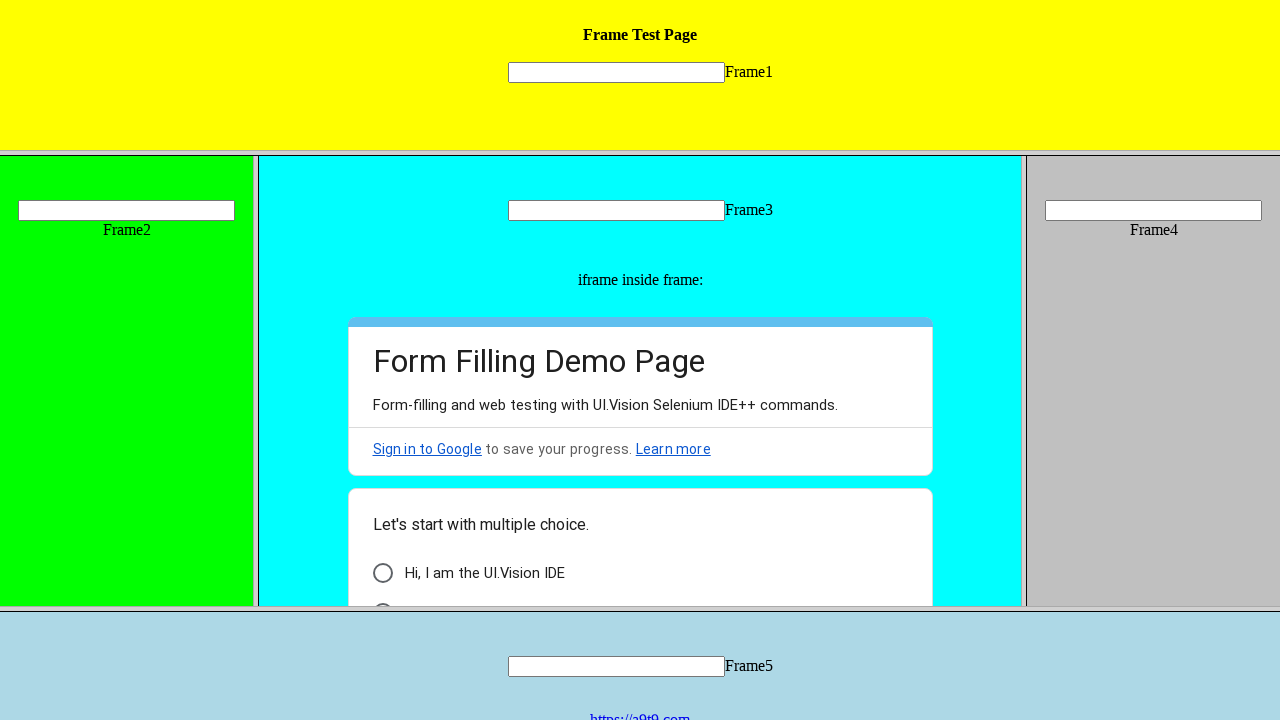

Retrieved parent frame from frame_3.html
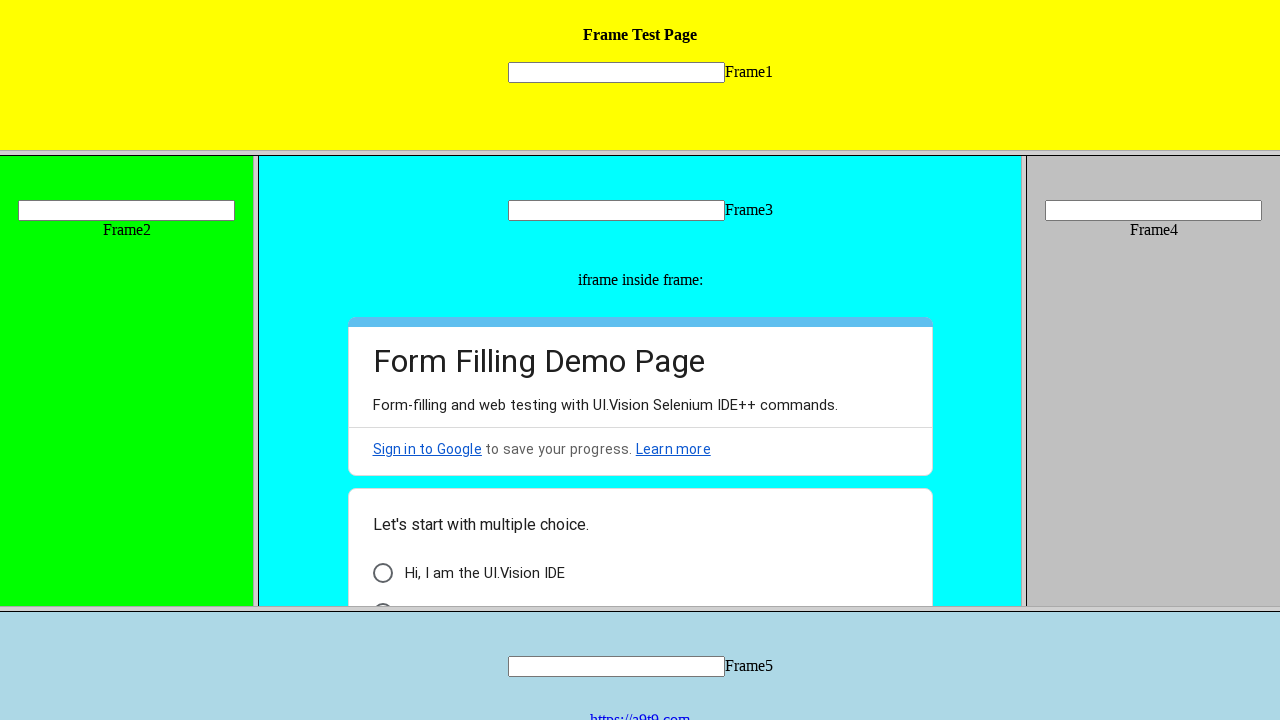

Filled text input in parent frame with 'playwright' on xpath=//input[@name="mytext3"]
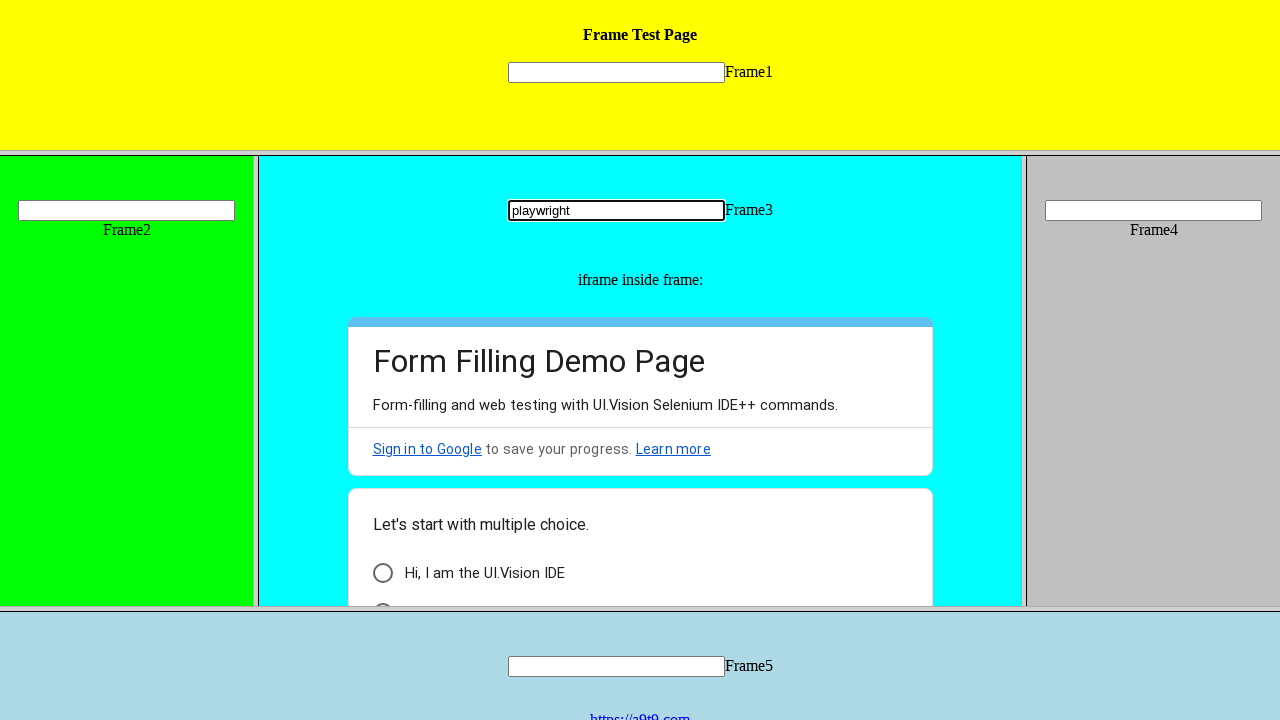

Retrieved child frames from parent frame
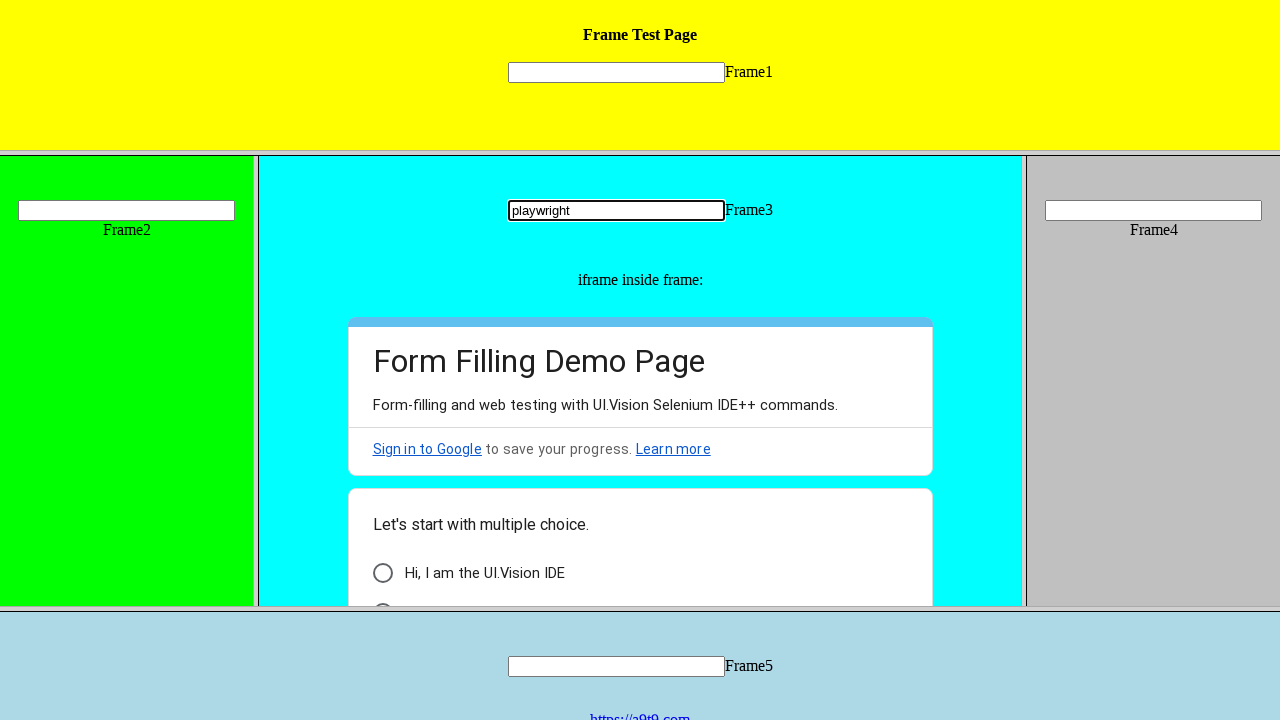

Checked checkbox in nested child frame at (382, 596) on (//div[@class="AB7Lab Id5V1"])[2]
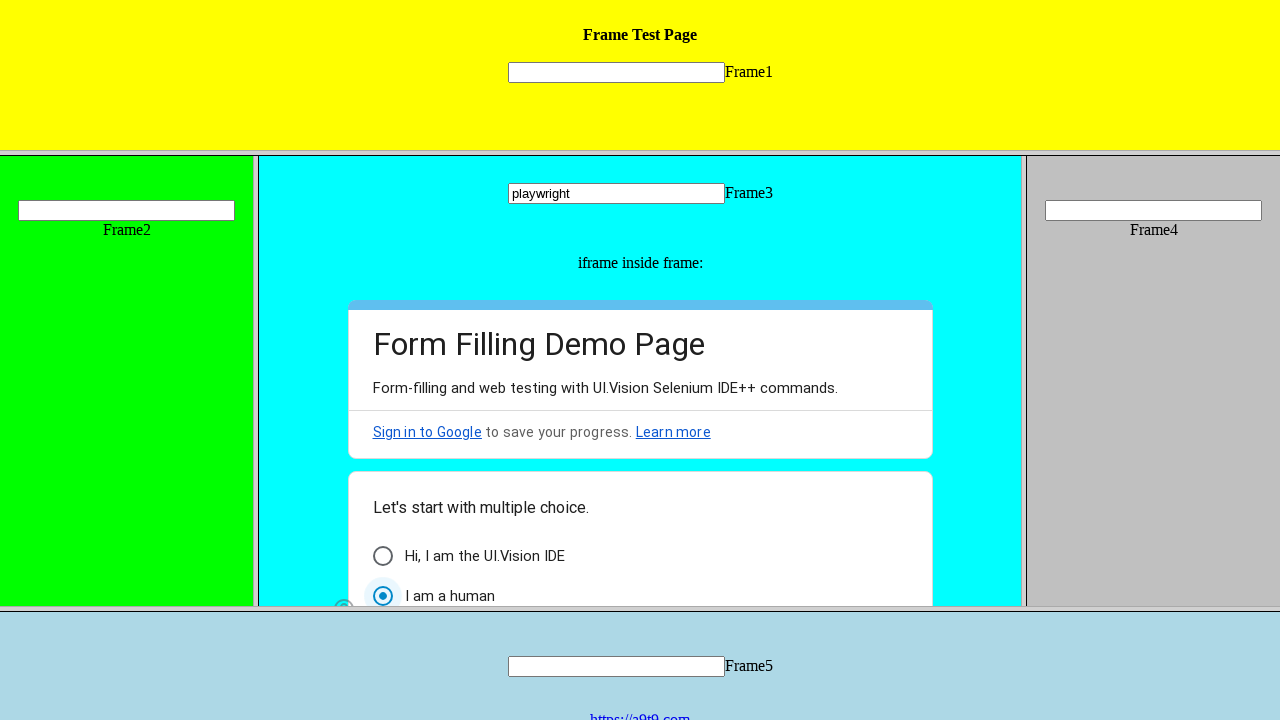

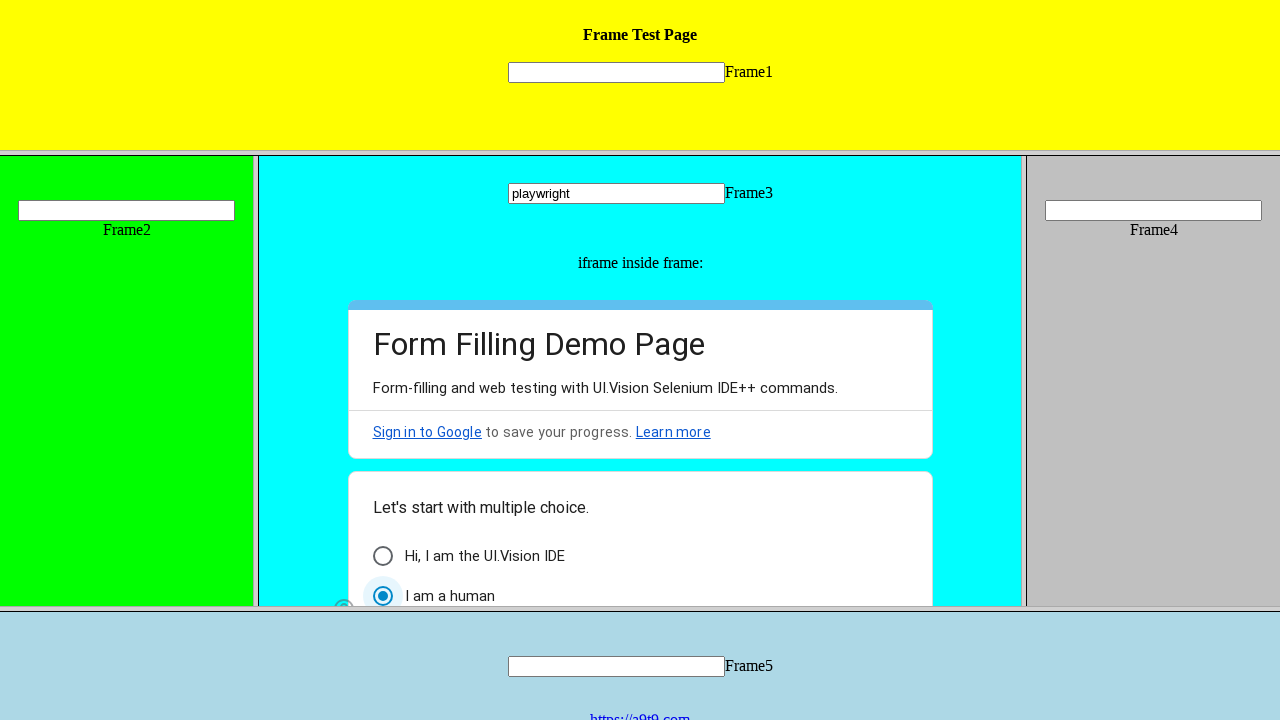